Tests dismissing a JavaScript confirm dialog by clicking the second alert button, verifying the confirm text, and clicking cancel

Starting URL: https://testcenter.techproeducation.com/index.php?page=javascript-alerts

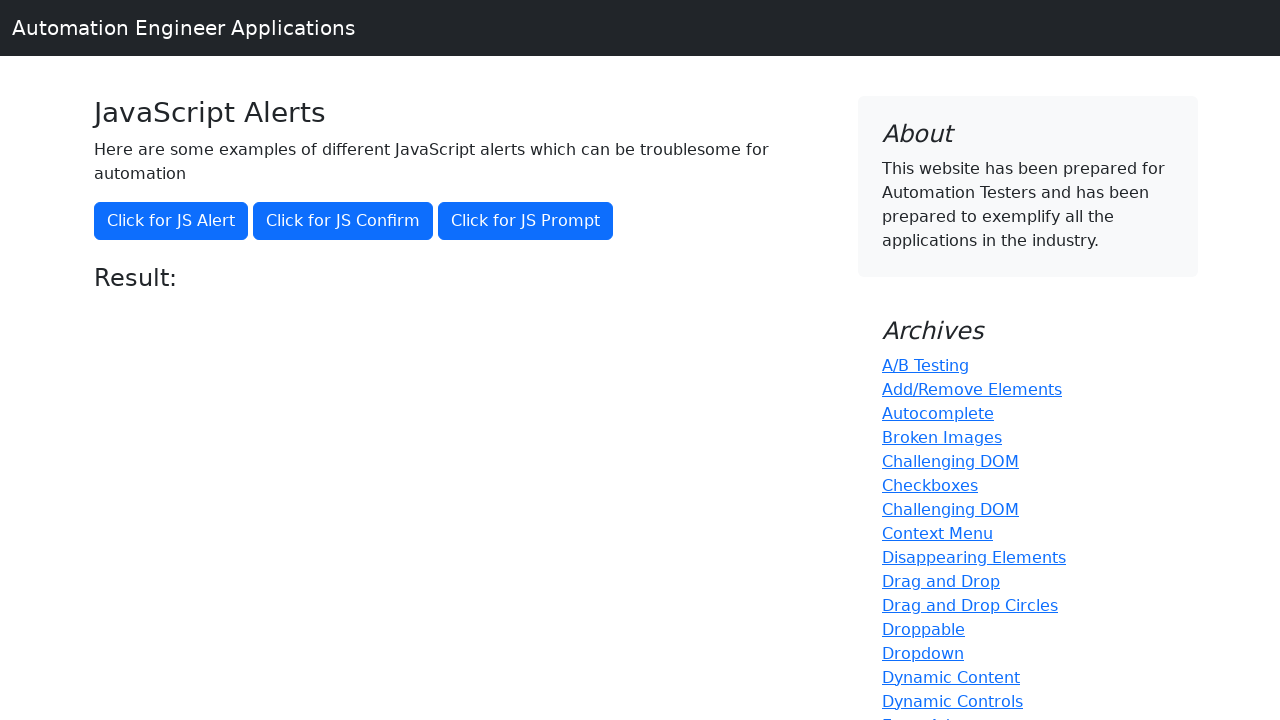

Clicked the confirm button to trigger JavaScript confirm dialog at (343, 221) on xpath=//button[@onclick='jsConfirm()']
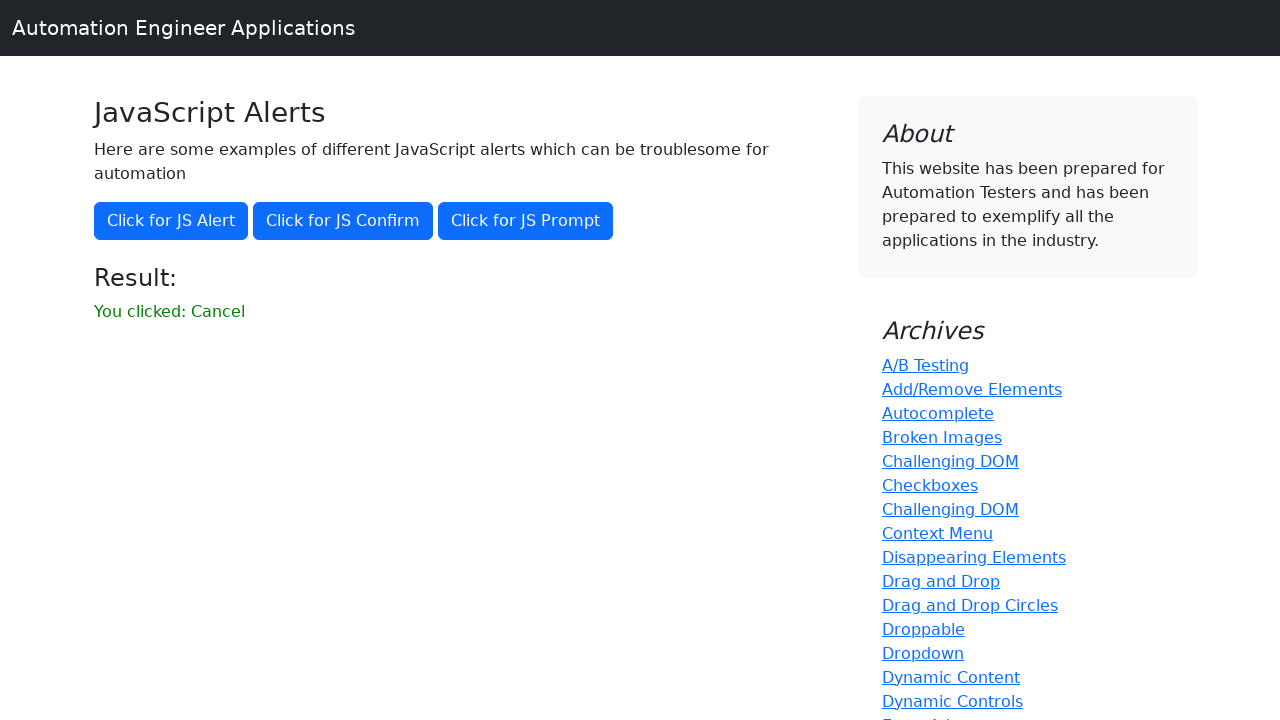

Set up dialog handler to dismiss the confirm dialog
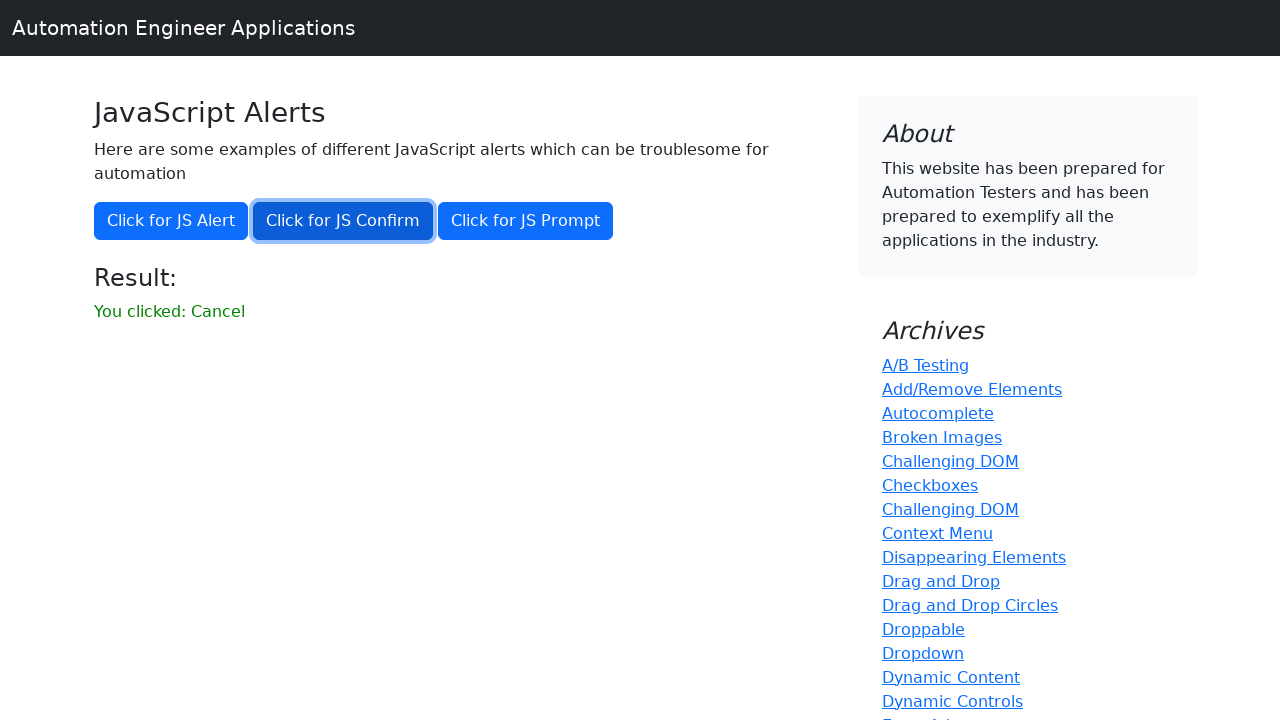

Verified that dismissing the confirm dialog displayed 'Cancel' result
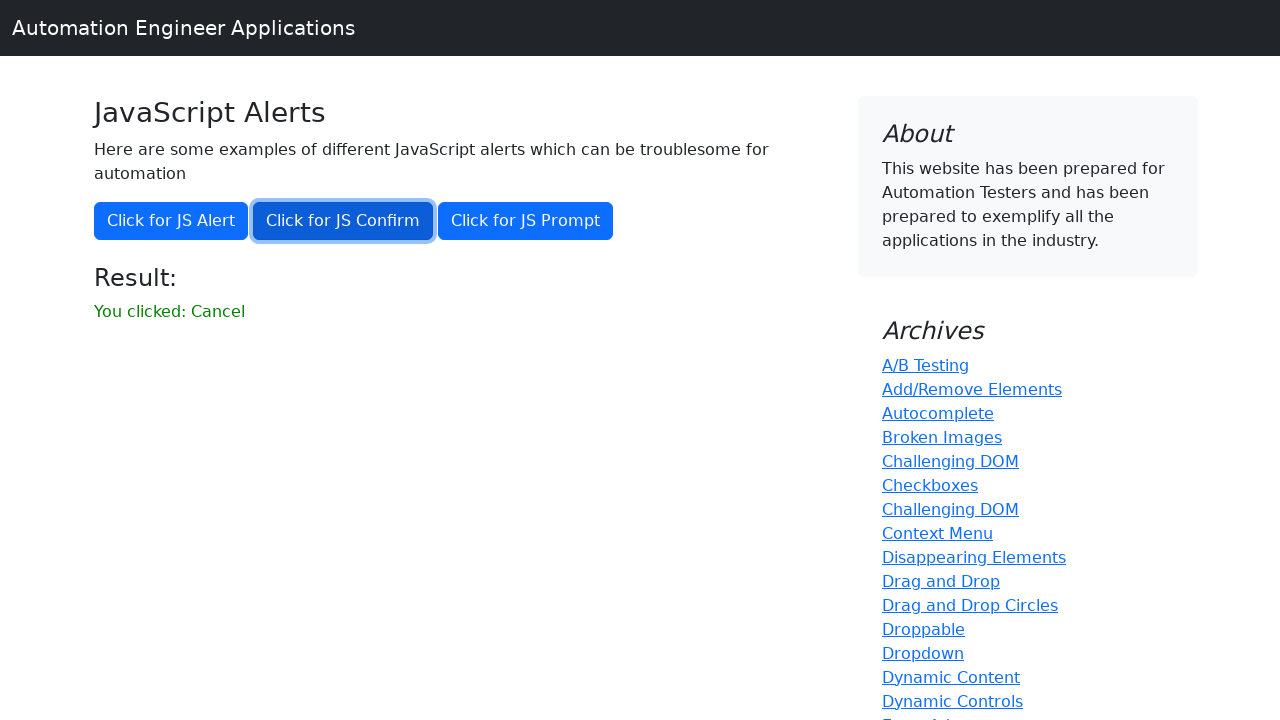

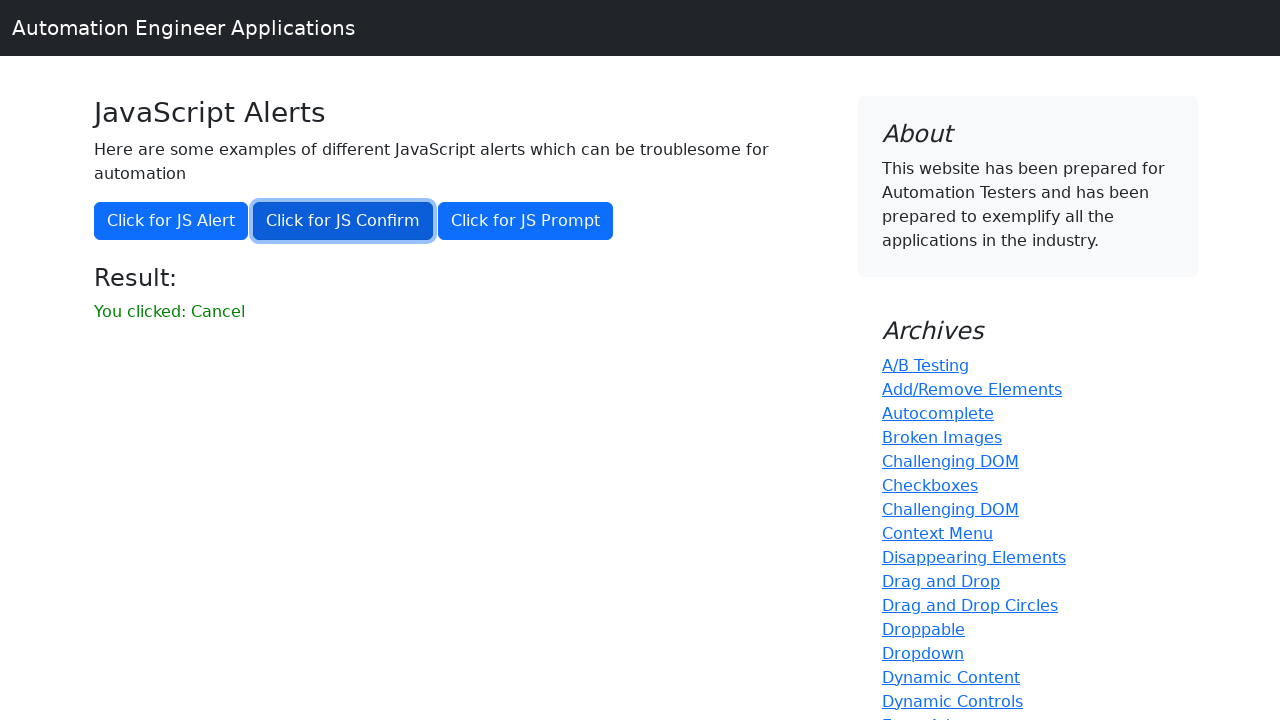